Tests synchronization by clicking a remove button and verifying the displayed message

Starting URL: https://dgotlieb.github.io/Selenium/synchronization

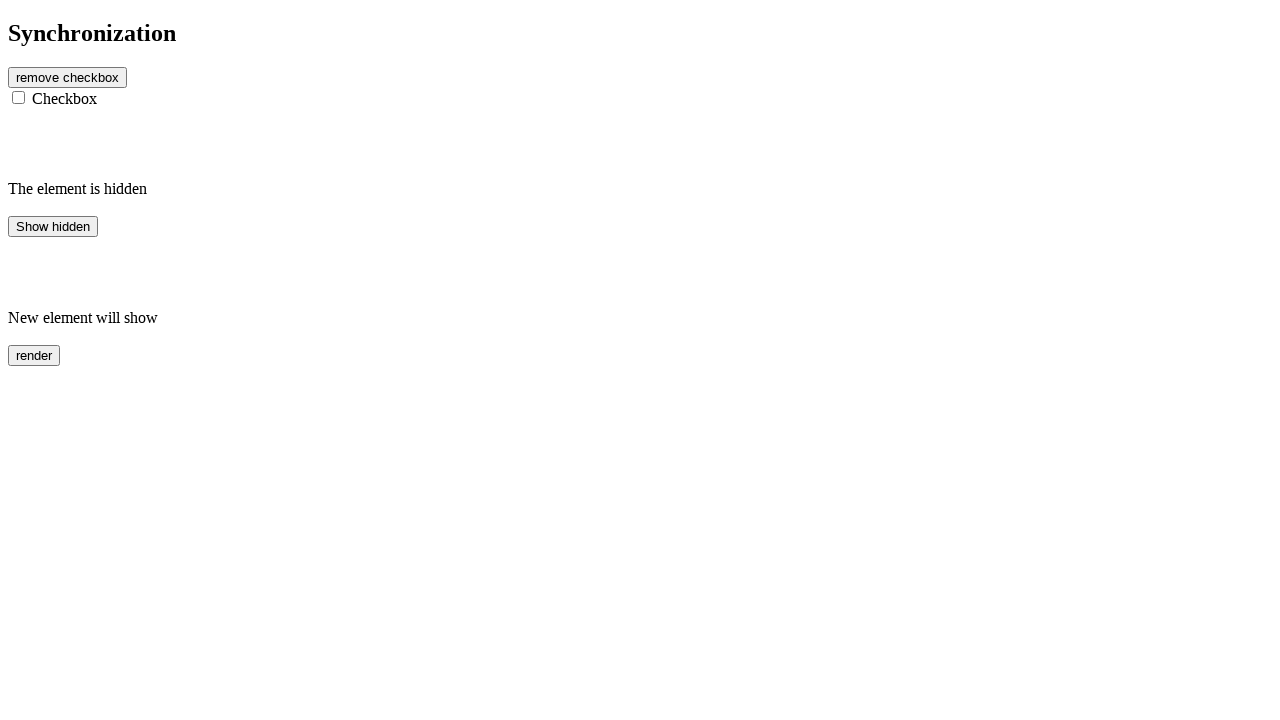

Clicked the remove button at (68, 77) on #btn
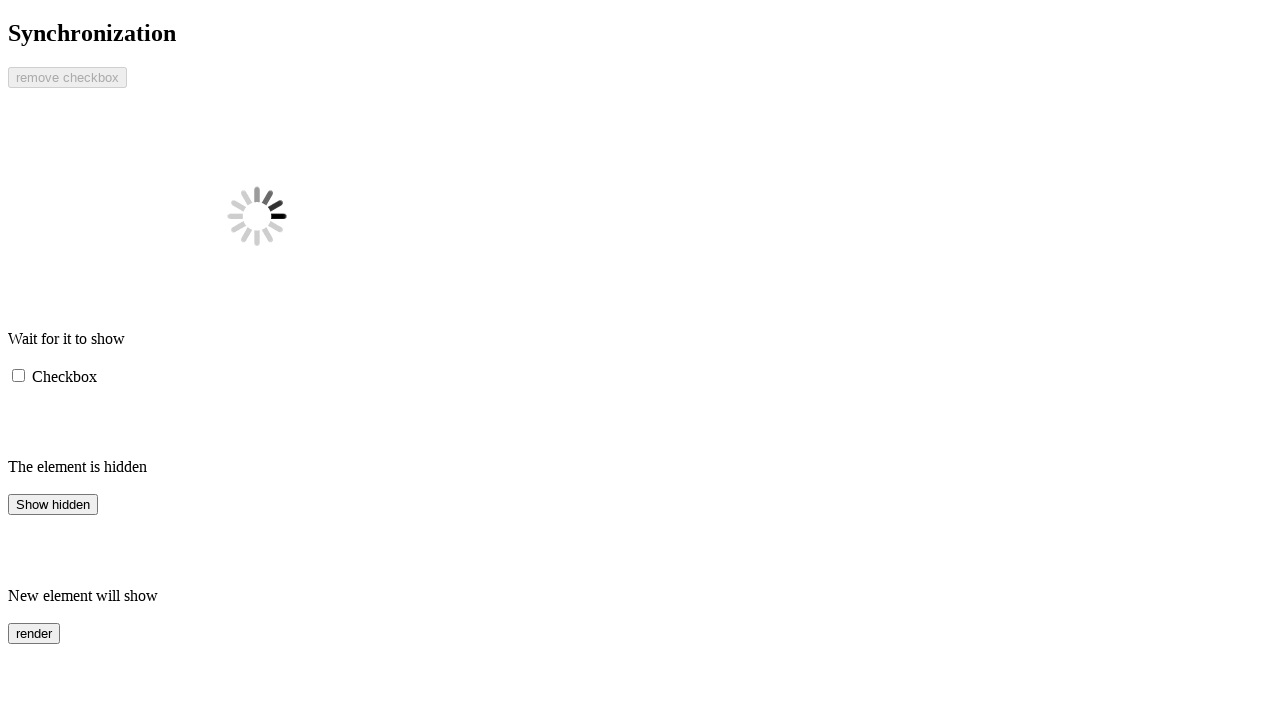

Retrieved message text displayed after clicking remove button
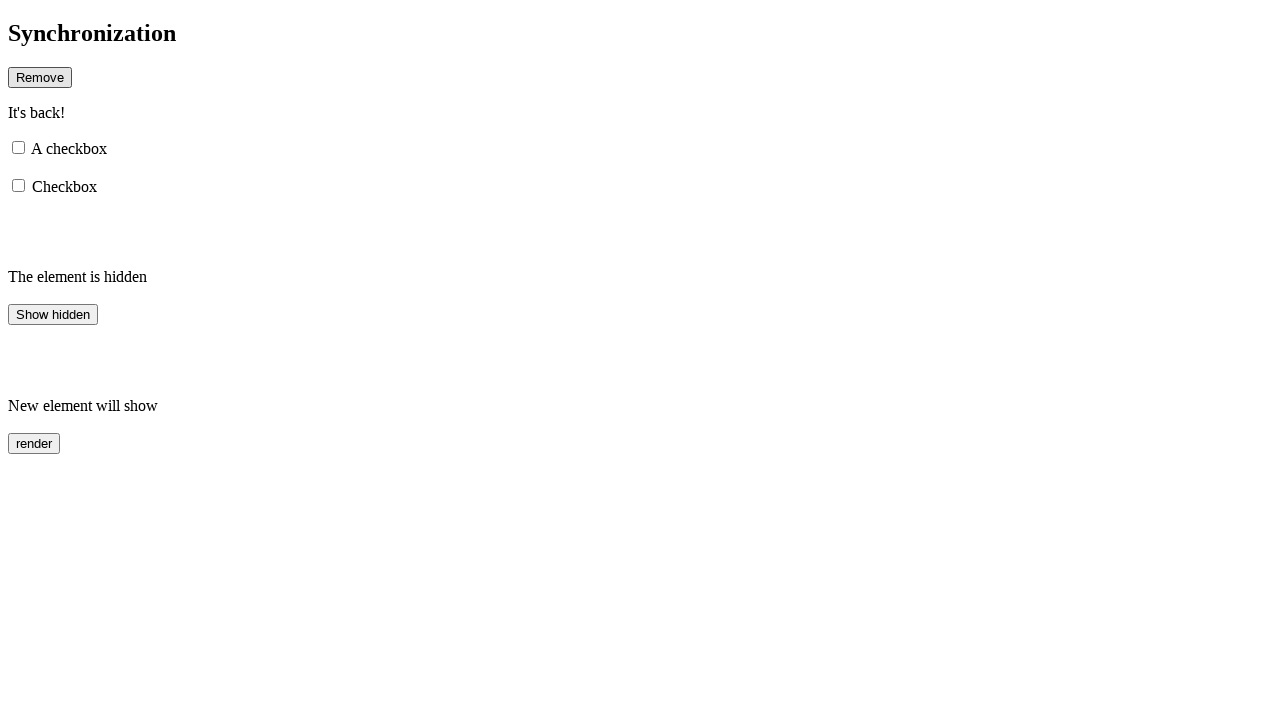

Printed message: It's back!
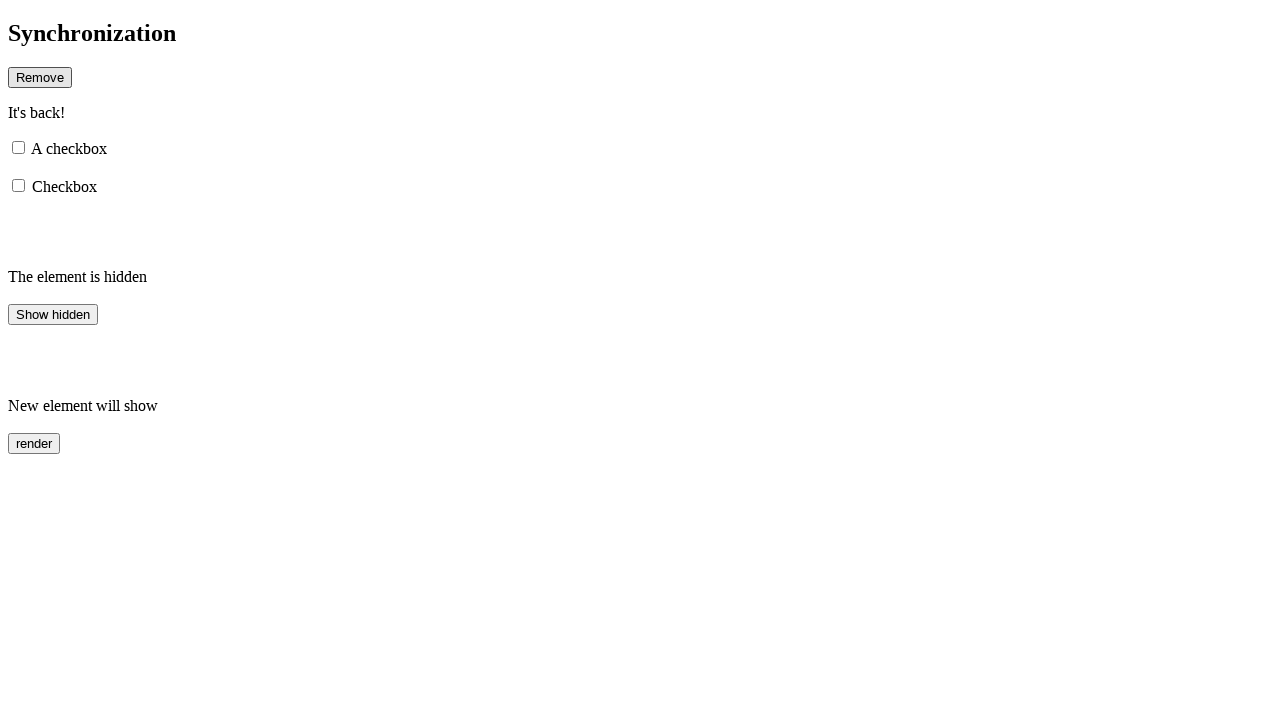

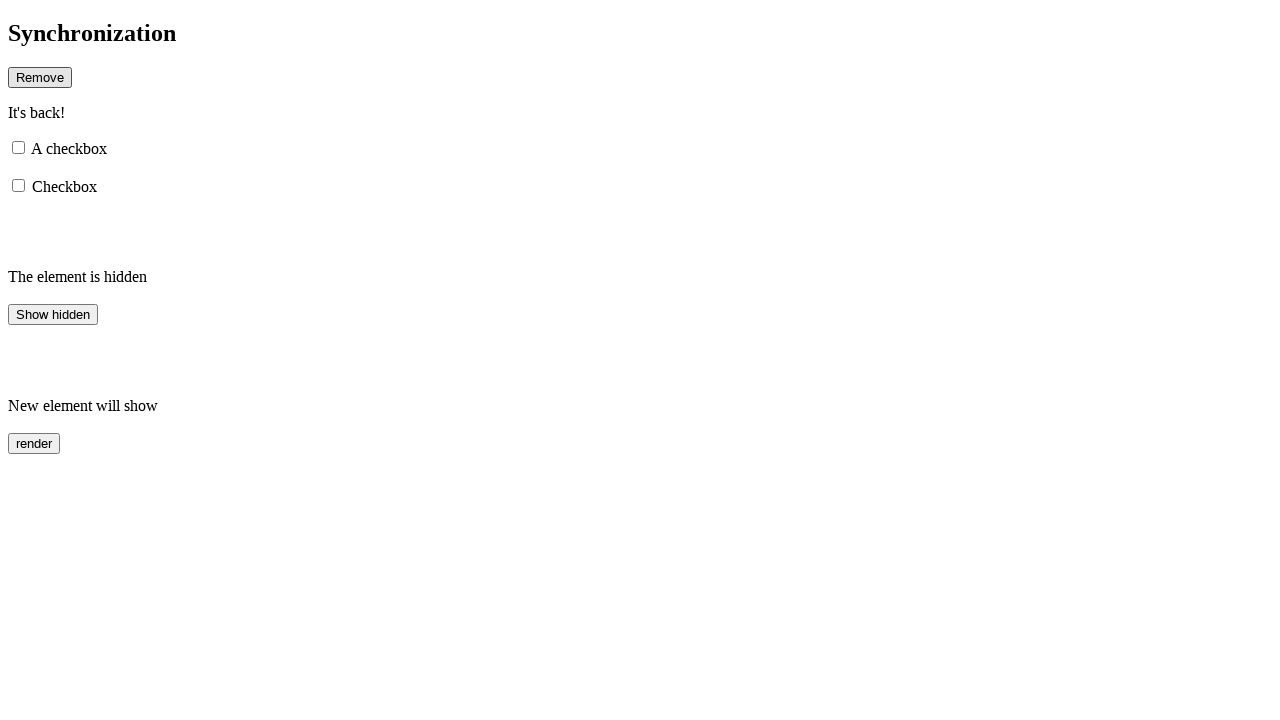